Tests if the signin link is displayed on the homepage and clicks it if visible

Starting URL: https://www.redmine.org/

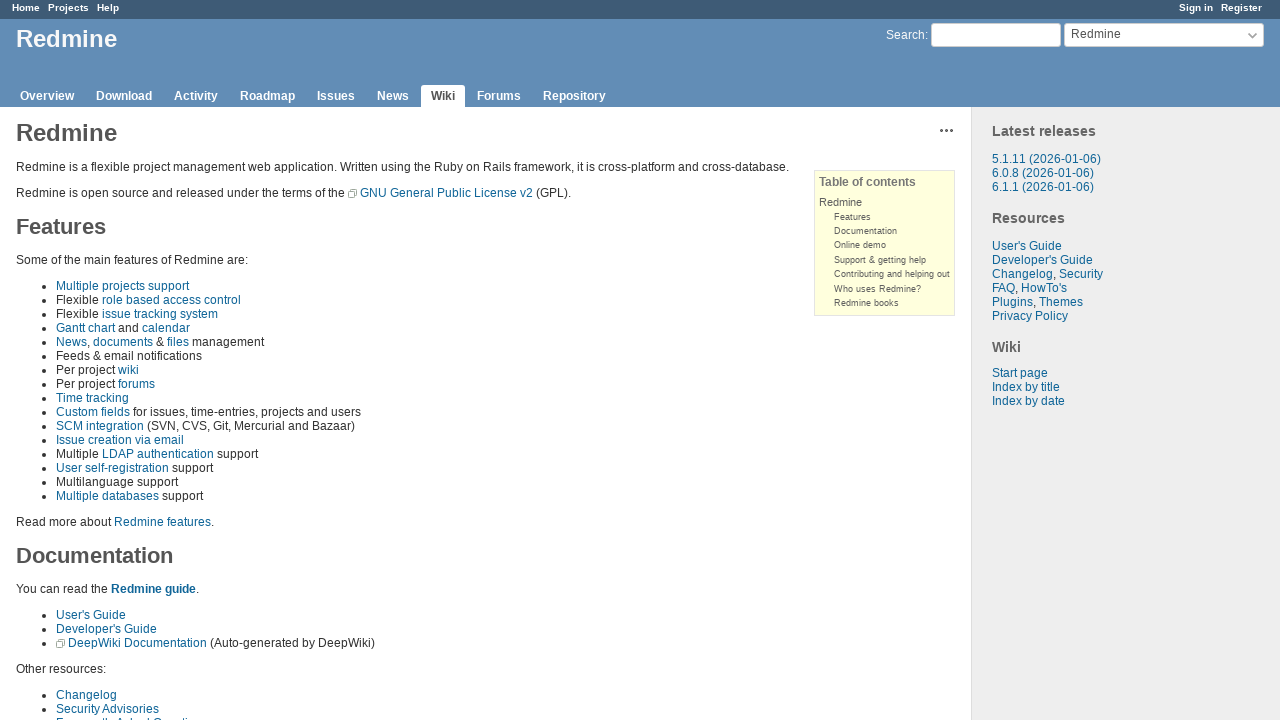

Located signin link element on homepage
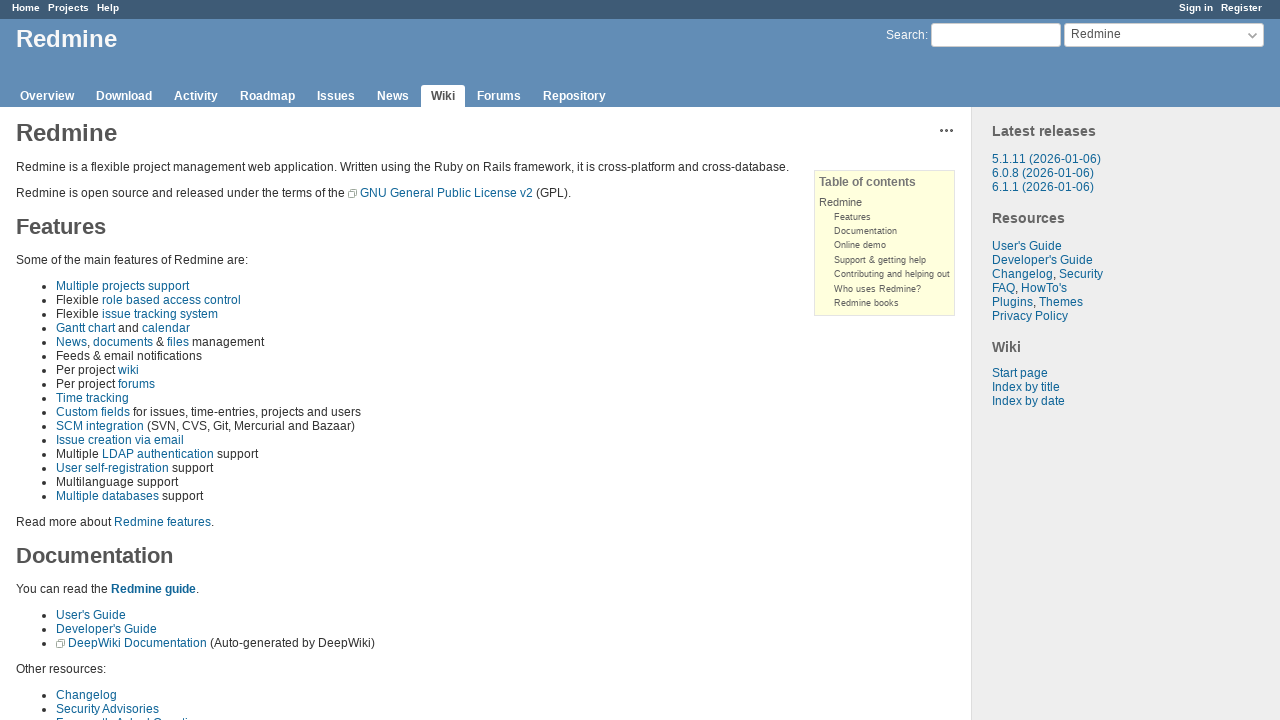

Signin link is displayed on the homepage
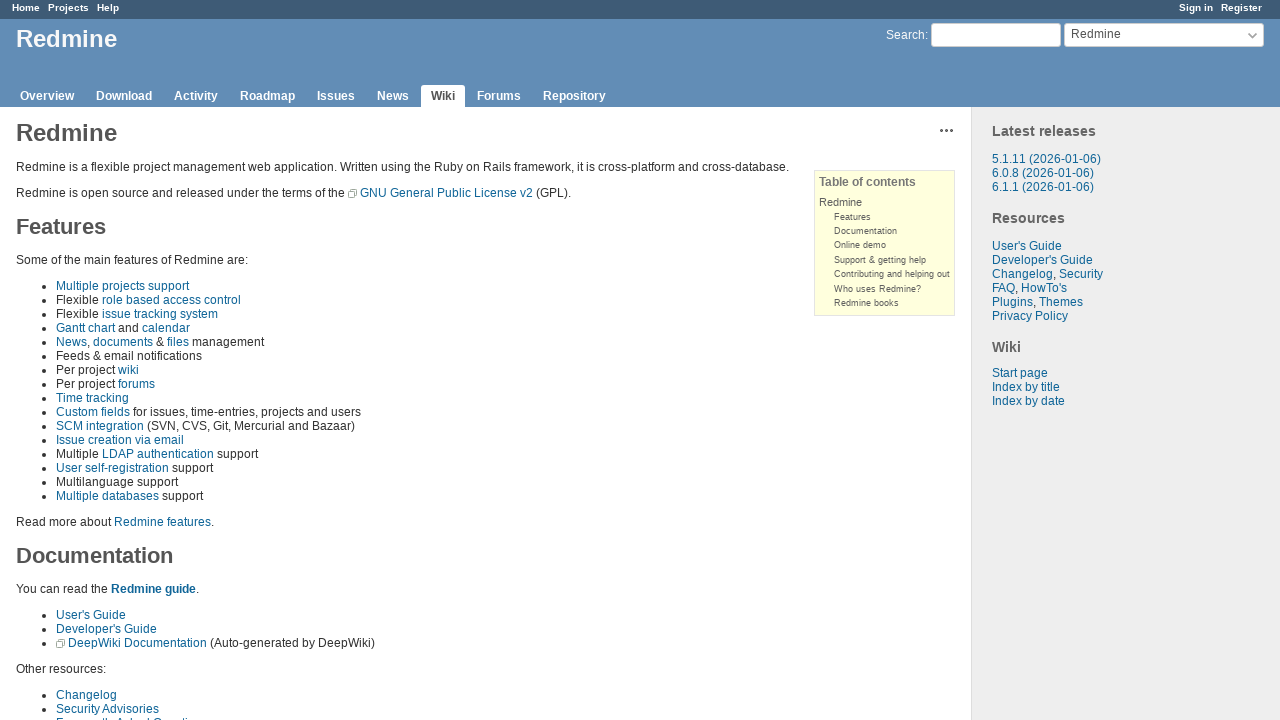

Clicked on the signin link at (1196, 8) on a.login
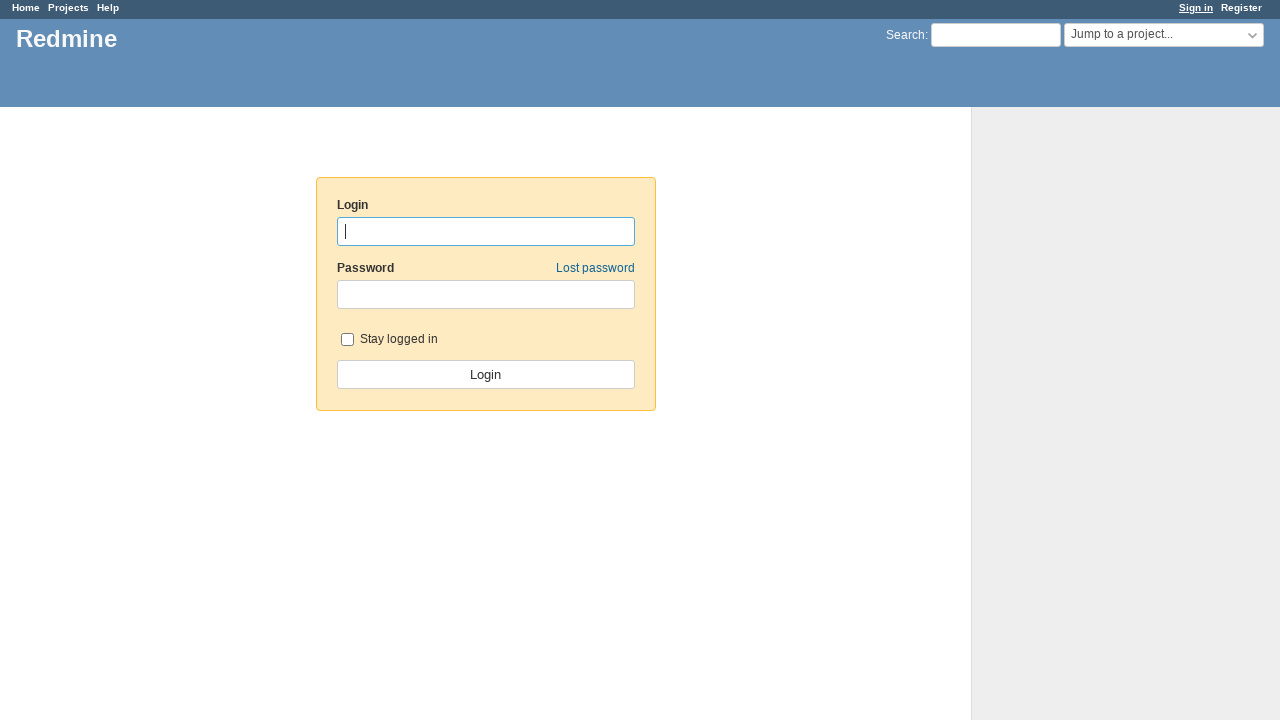

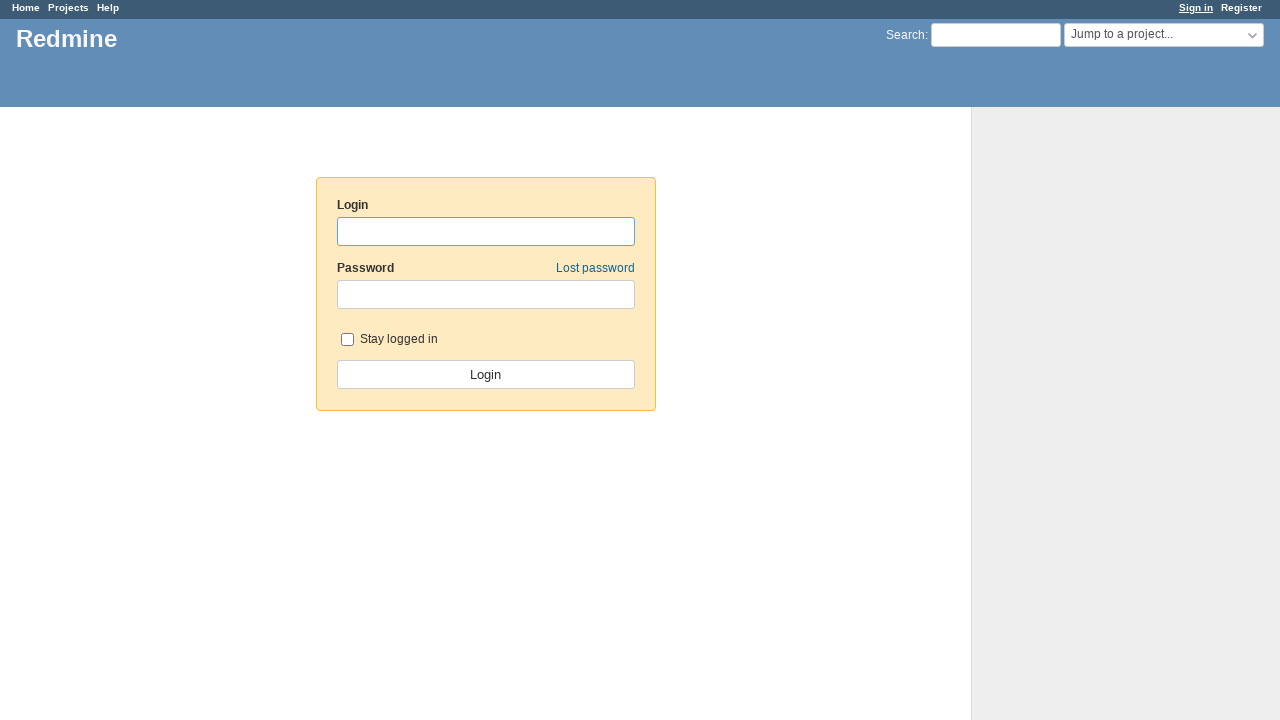